Tests file upload functionality on DemoQA by selecting a file input element and uploading a test file using Playwright's set_input_files method.

Starting URL: https://demoqa.com/upload-download

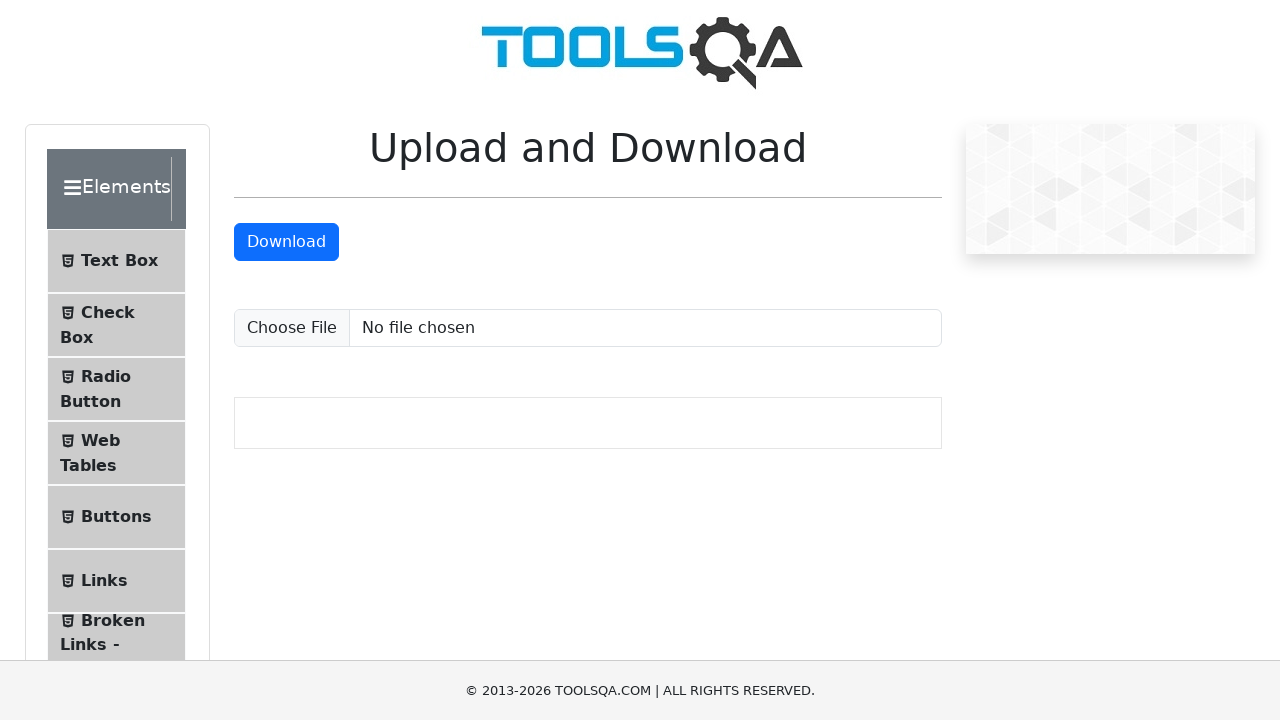

Upload input element is available
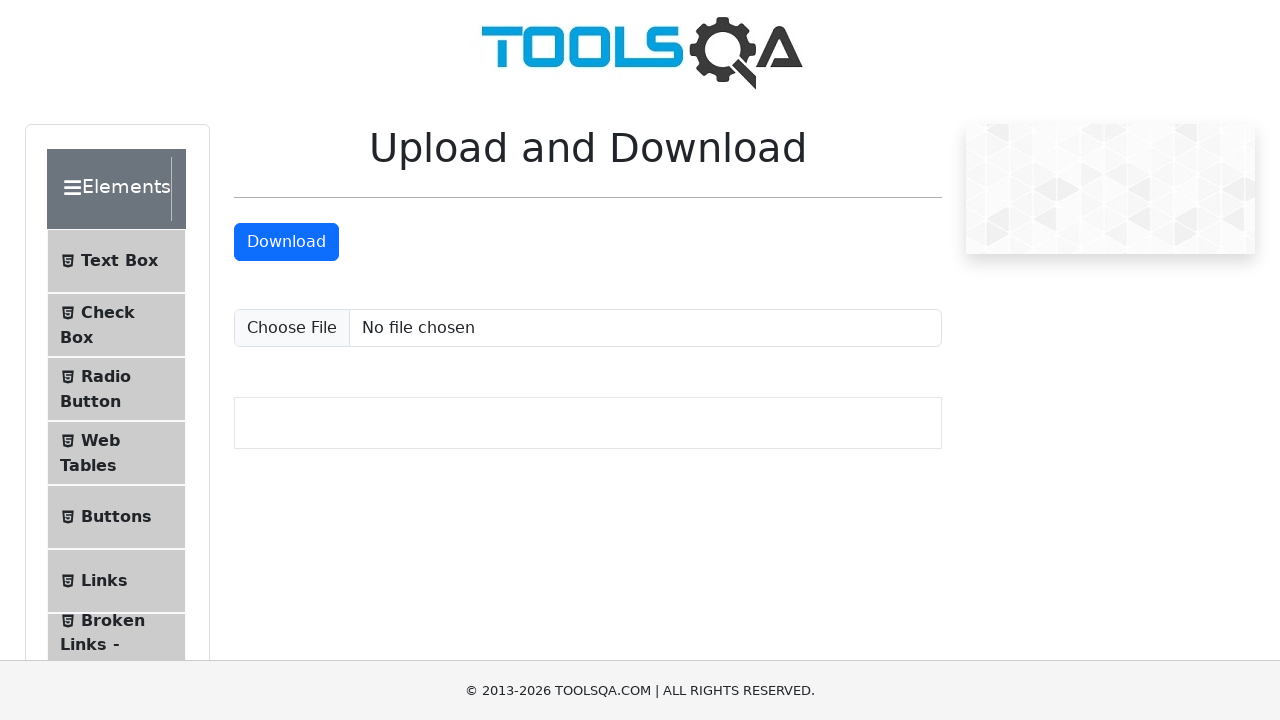

Selected test file for upload using set_input_files
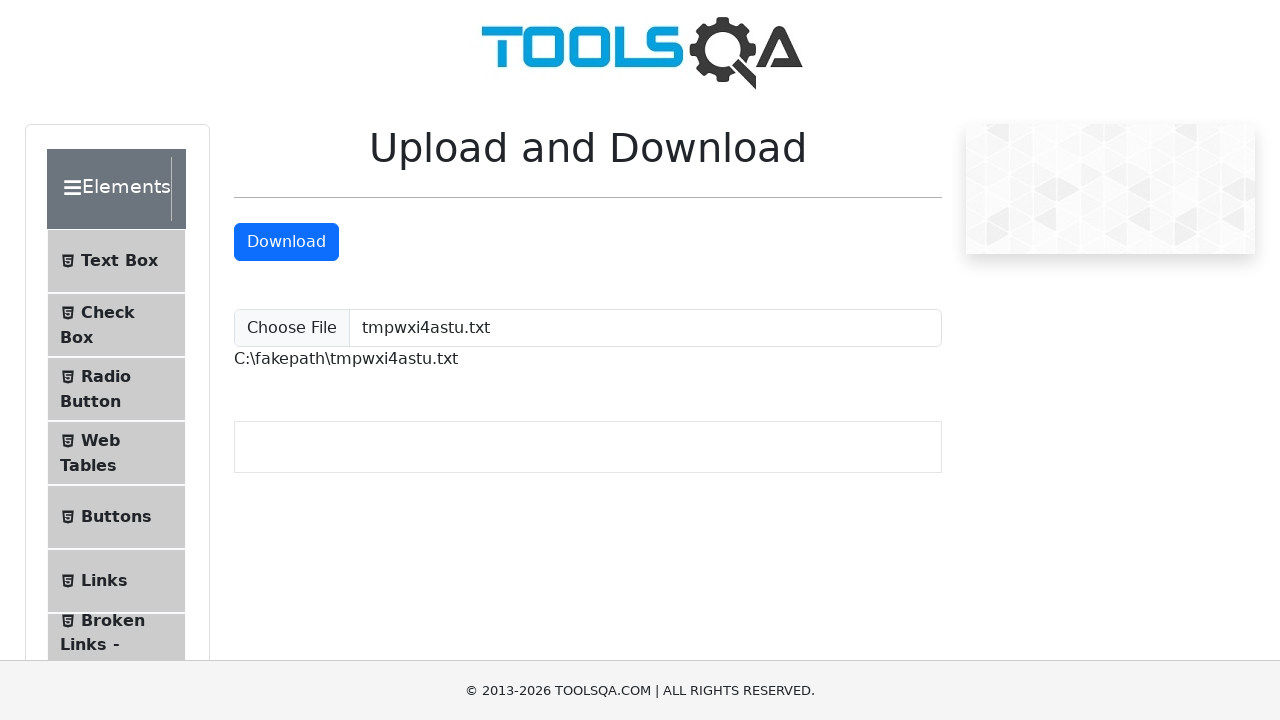

File upload confirmation appeared showing uploaded file path
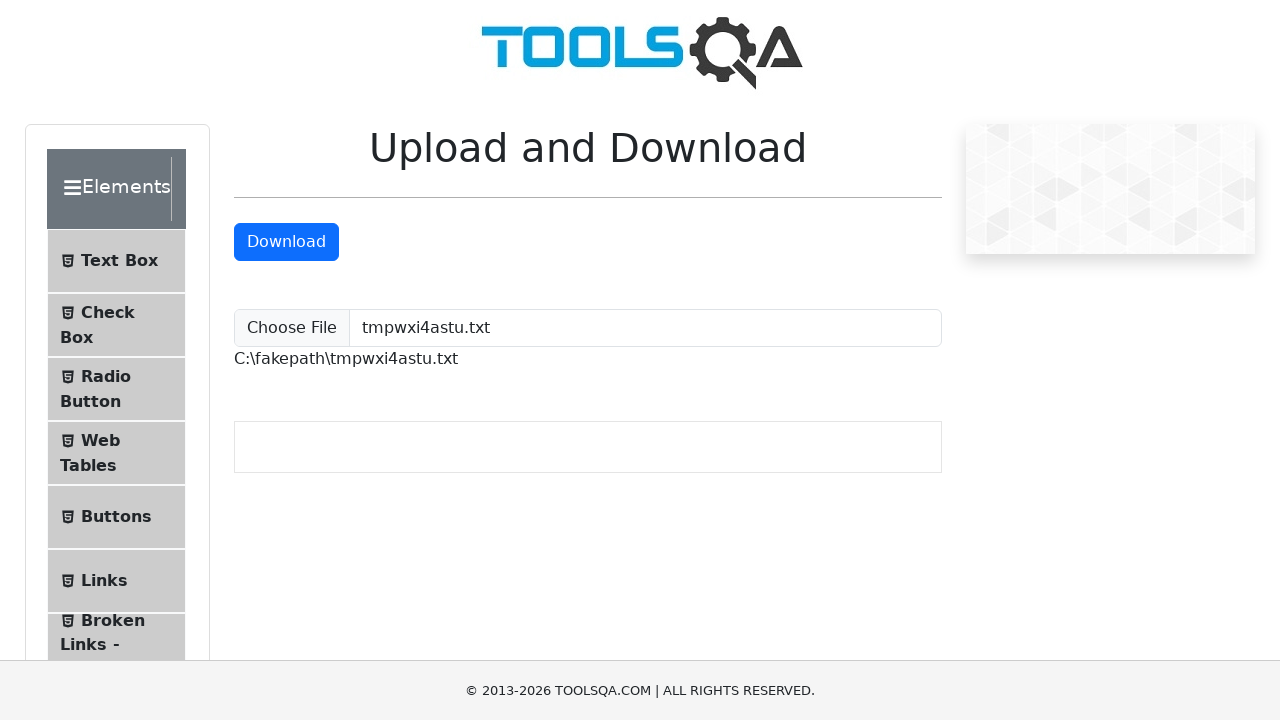

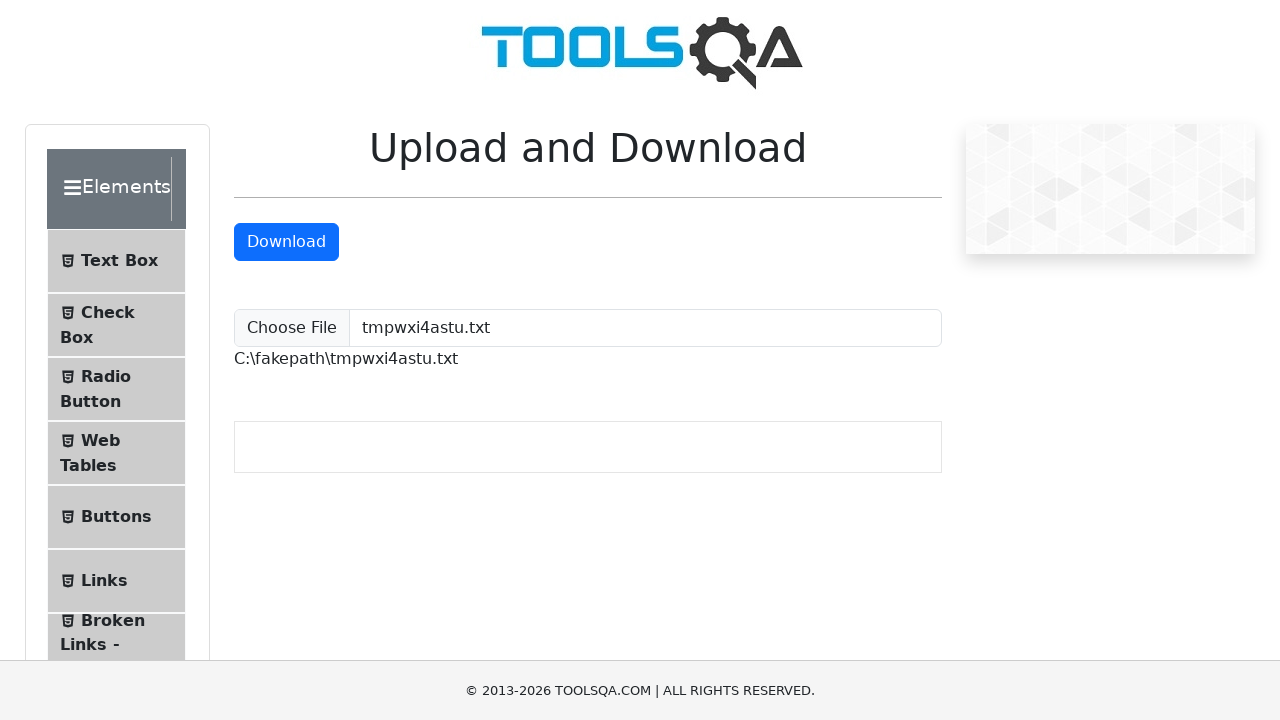